Tests an e-commerce site's shopping cart functionality by searching for products, adding them to cart, and applying a promo code at checkout

Starting URL: https://rahulshettyacademy.com/seleniumPractise/#/

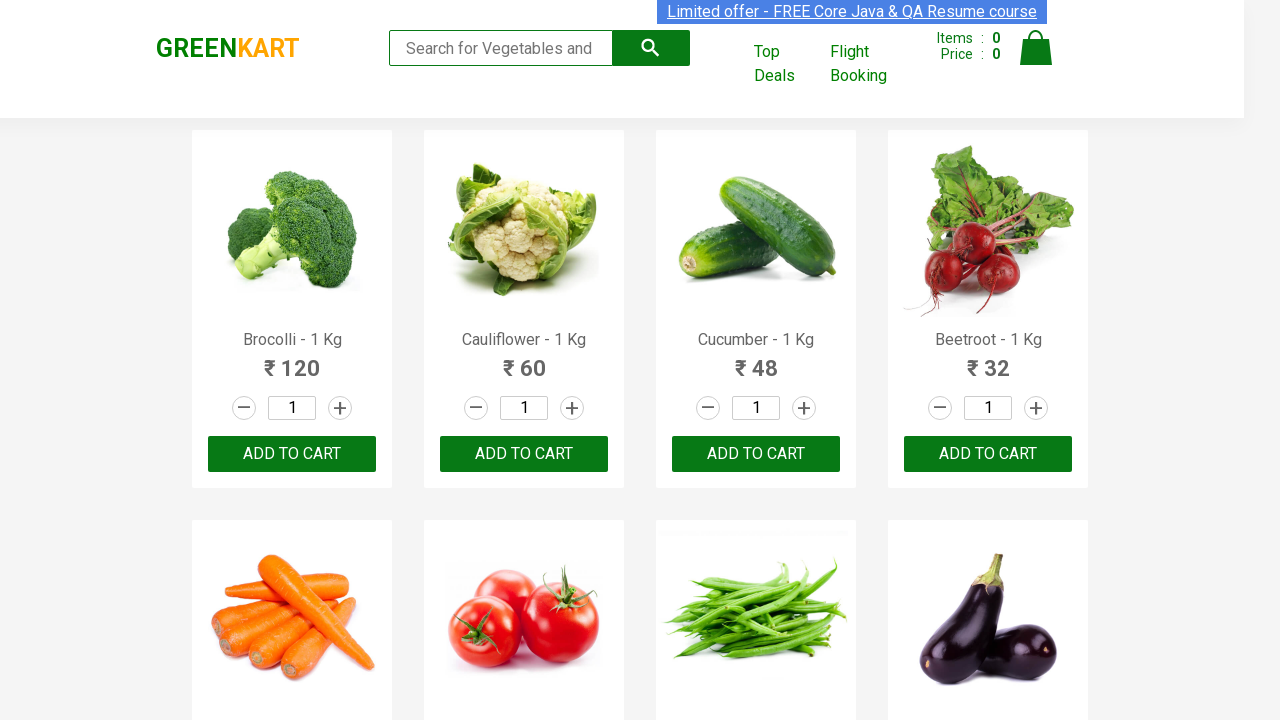

Filled search field with 'ber' to search for products on input.search-keyword
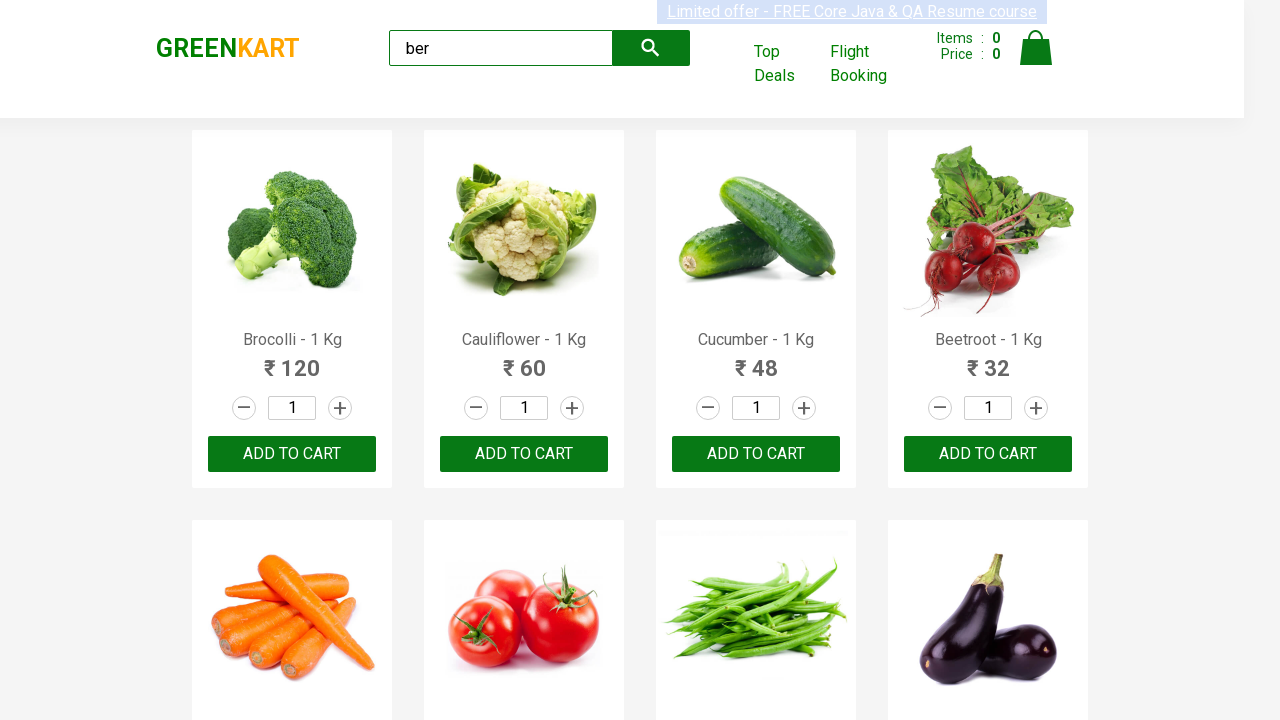

Waited 4000ms for search results to load
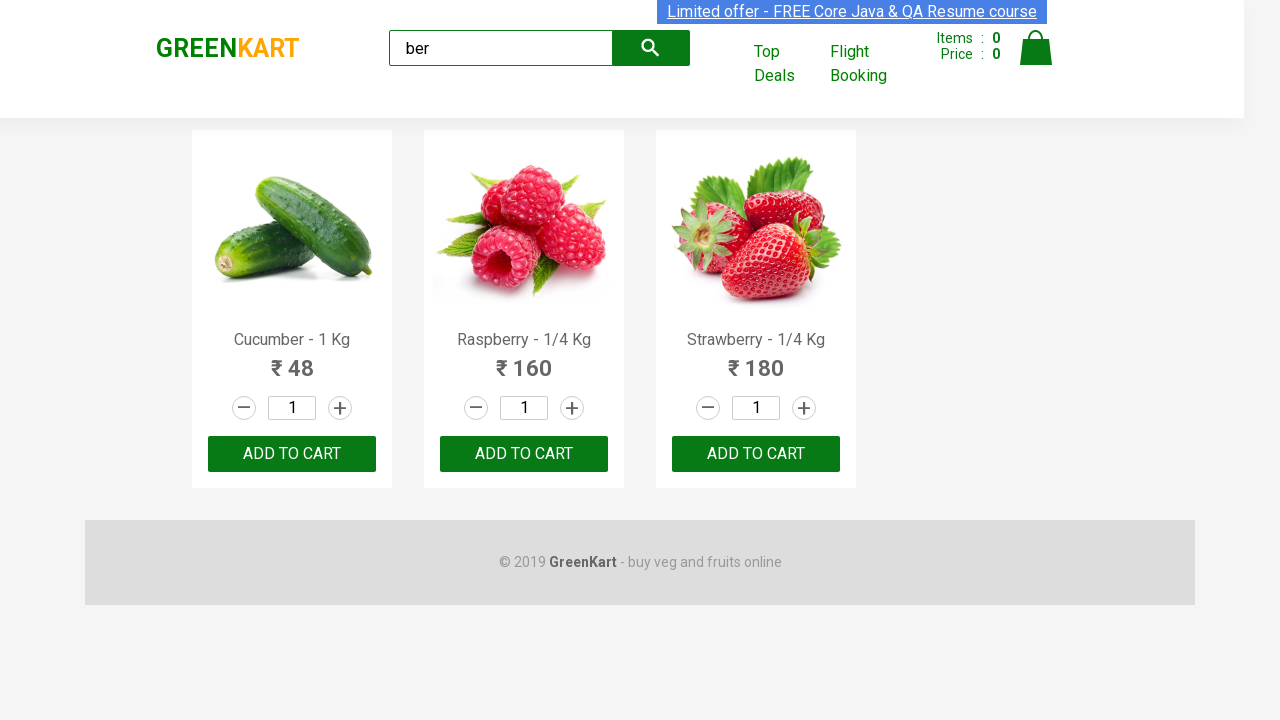

Located all product elements on the page
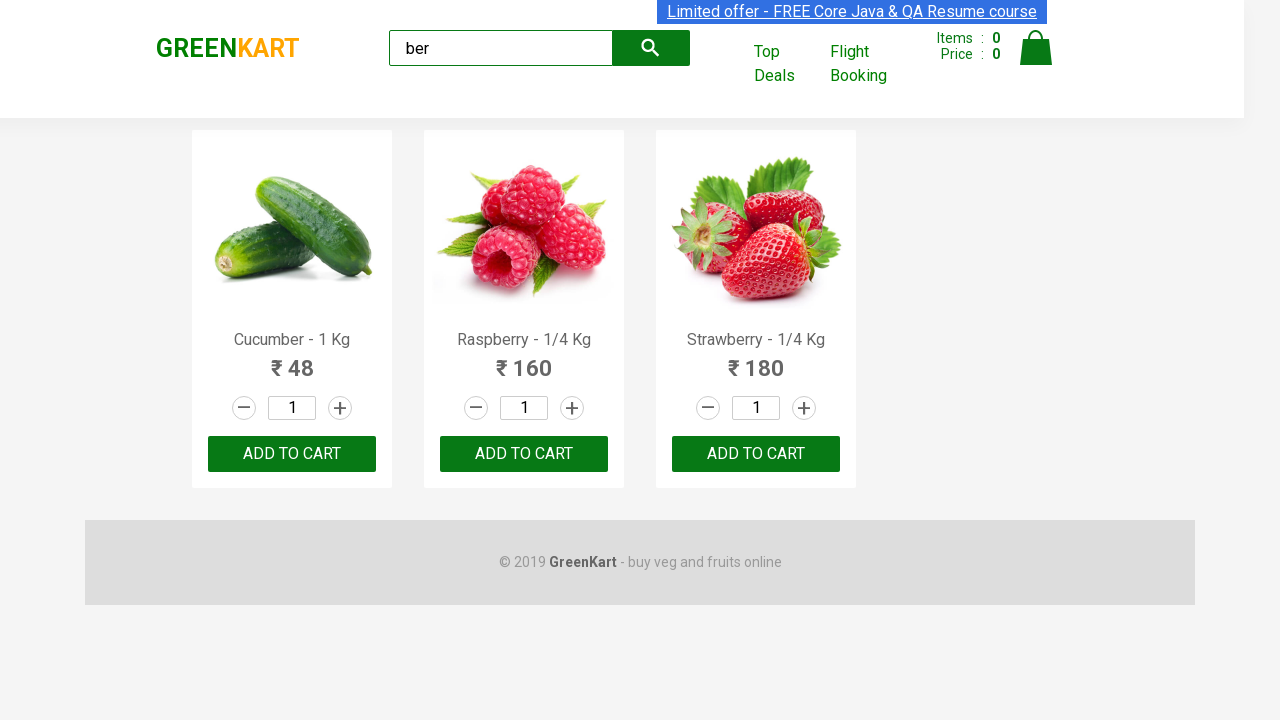

Asserted that exactly 3 products are displayed in search results
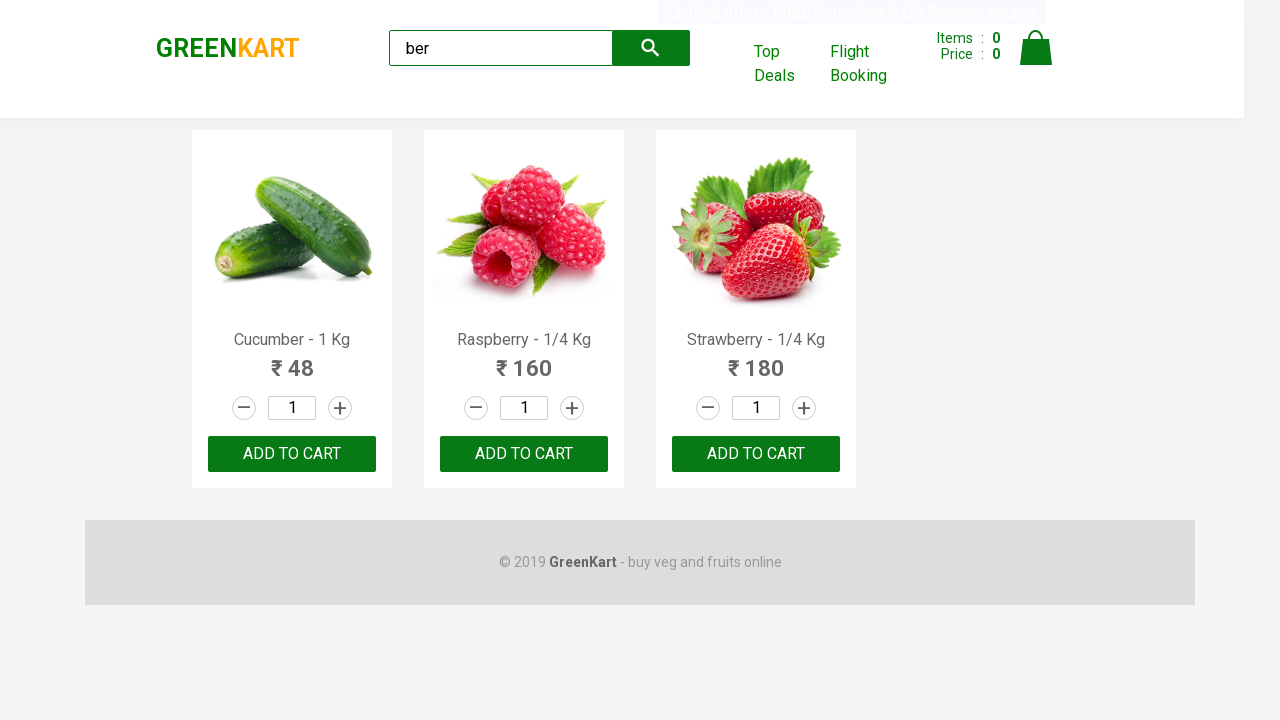

Located all 'Add to Cart' buttons for the products
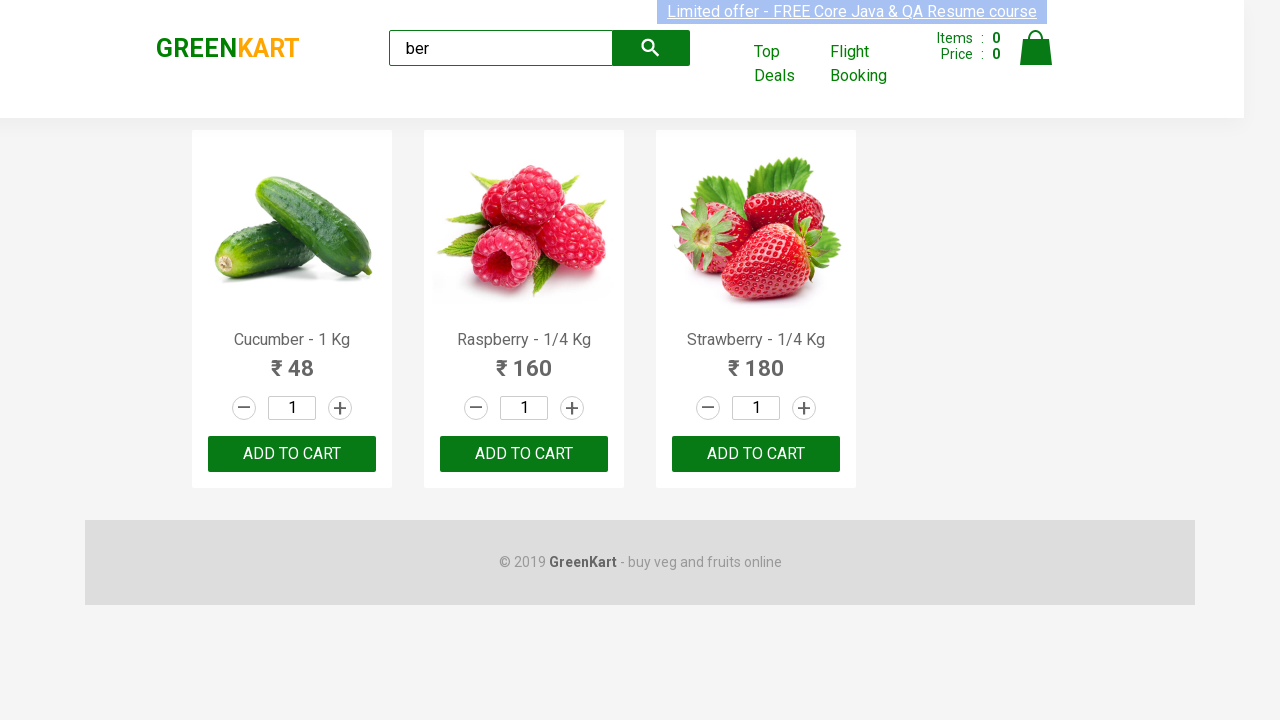

Clicked 'Add to Cart' button to add product to shopping cart at (292, 454) on xpath=//div[@class='product-action']/button >> nth=0
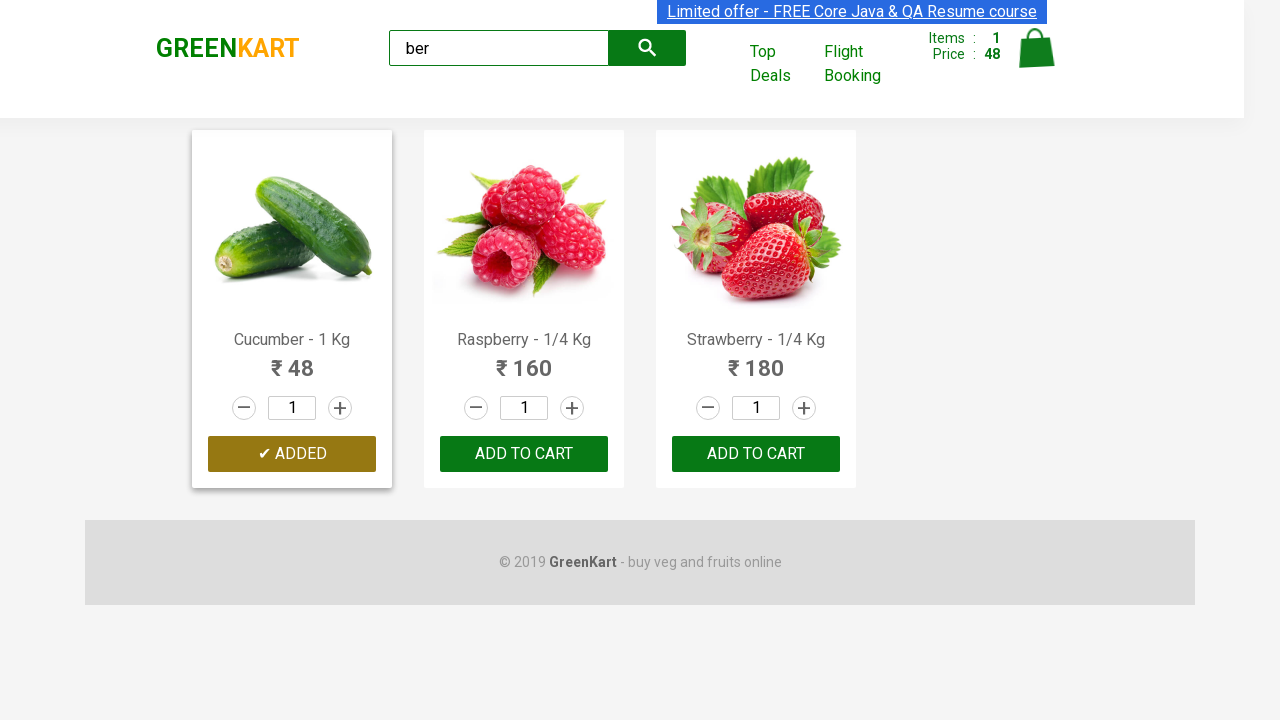

Clicked 'Add to Cart' button to add product to shopping cart at (524, 454) on xpath=//div[@class='product-action']/button >> nth=1
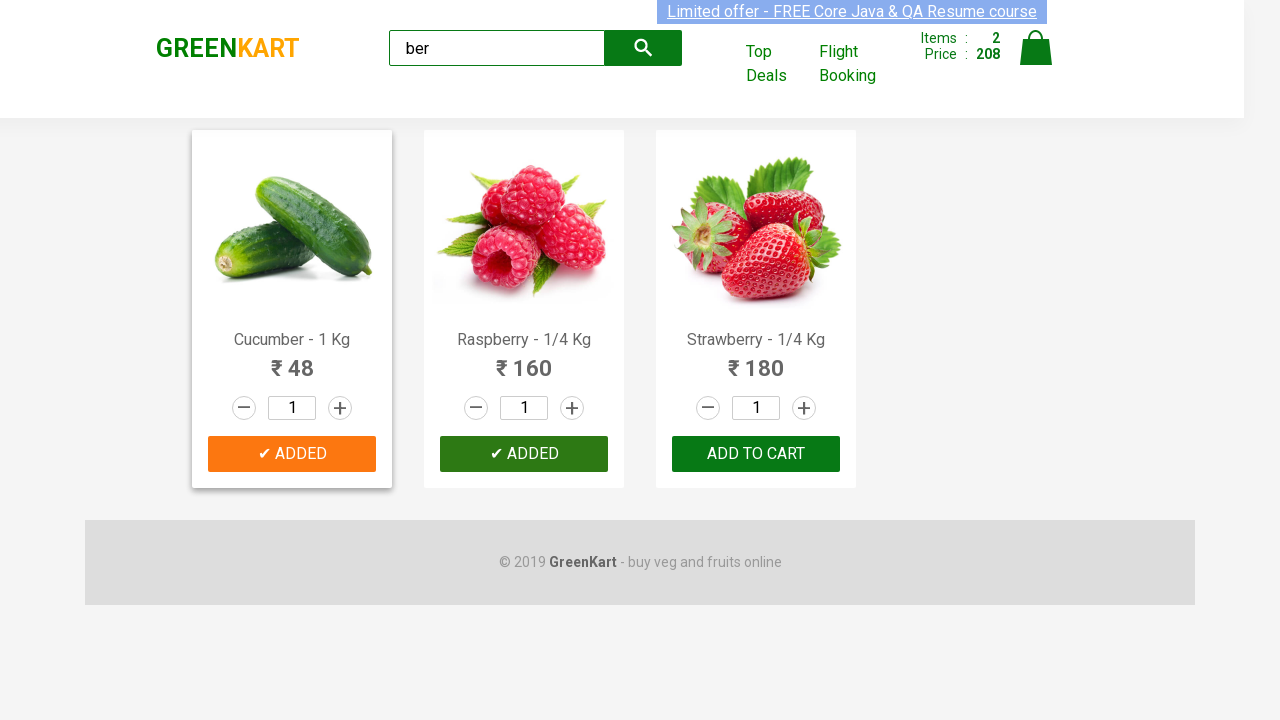

Clicked 'Add to Cart' button to add product to shopping cart at (756, 454) on xpath=//div[@class='product-action']/button >> nth=2
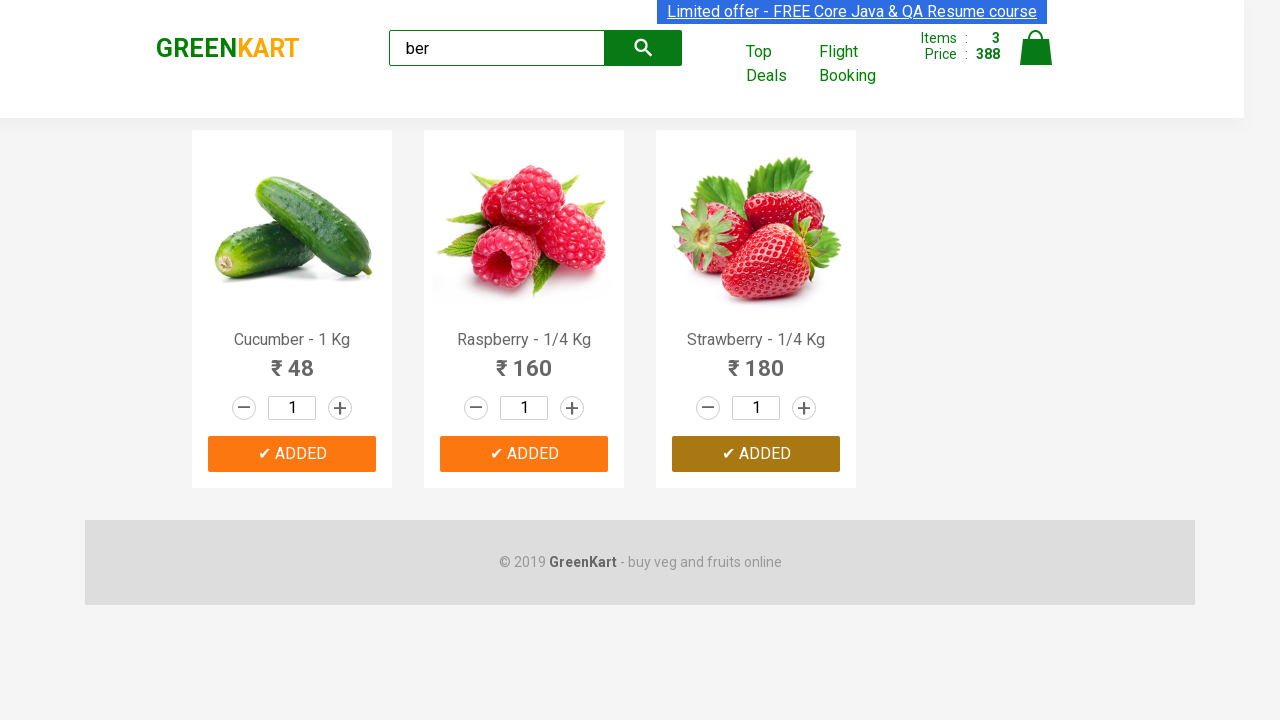

Clicked on cart icon to view shopping cart at (1036, 48) on xpath=//img[@alt='Cart']
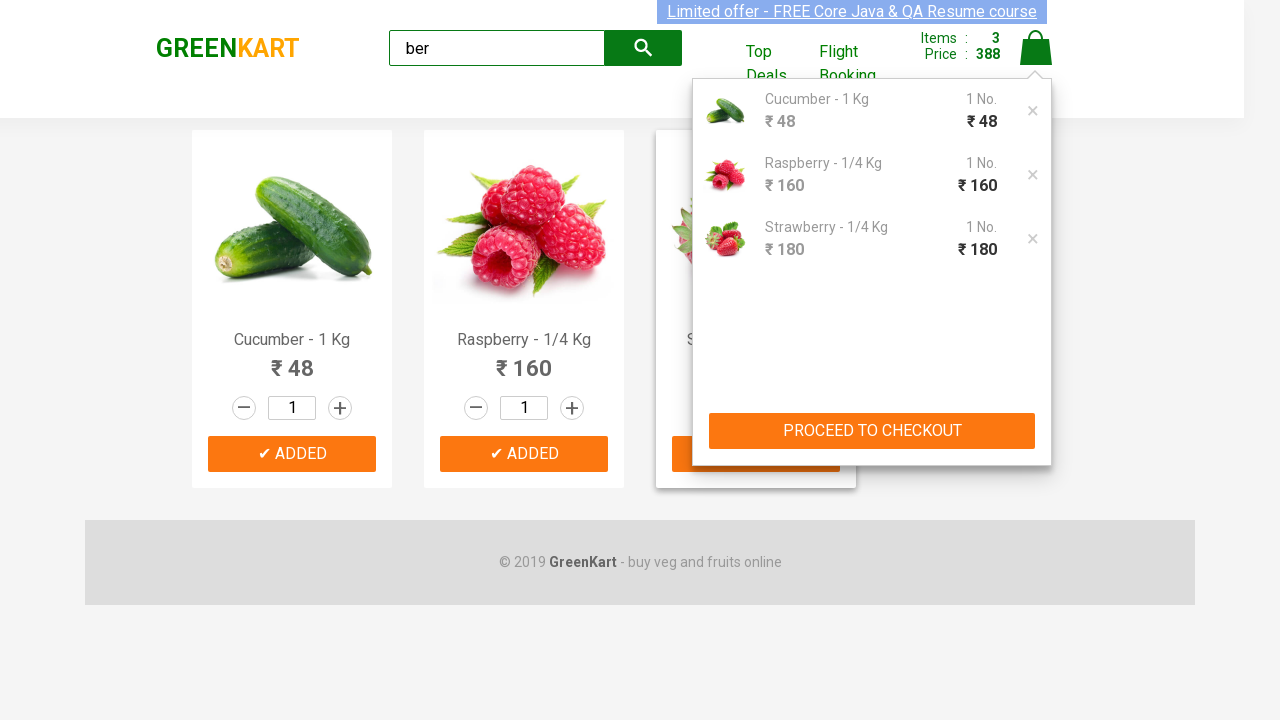

Clicked 'PROCEED TO CHECKOUT' button to go to checkout page at (872, 431) on xpath=//button[text()='PROCEED TO CHECKOUT']
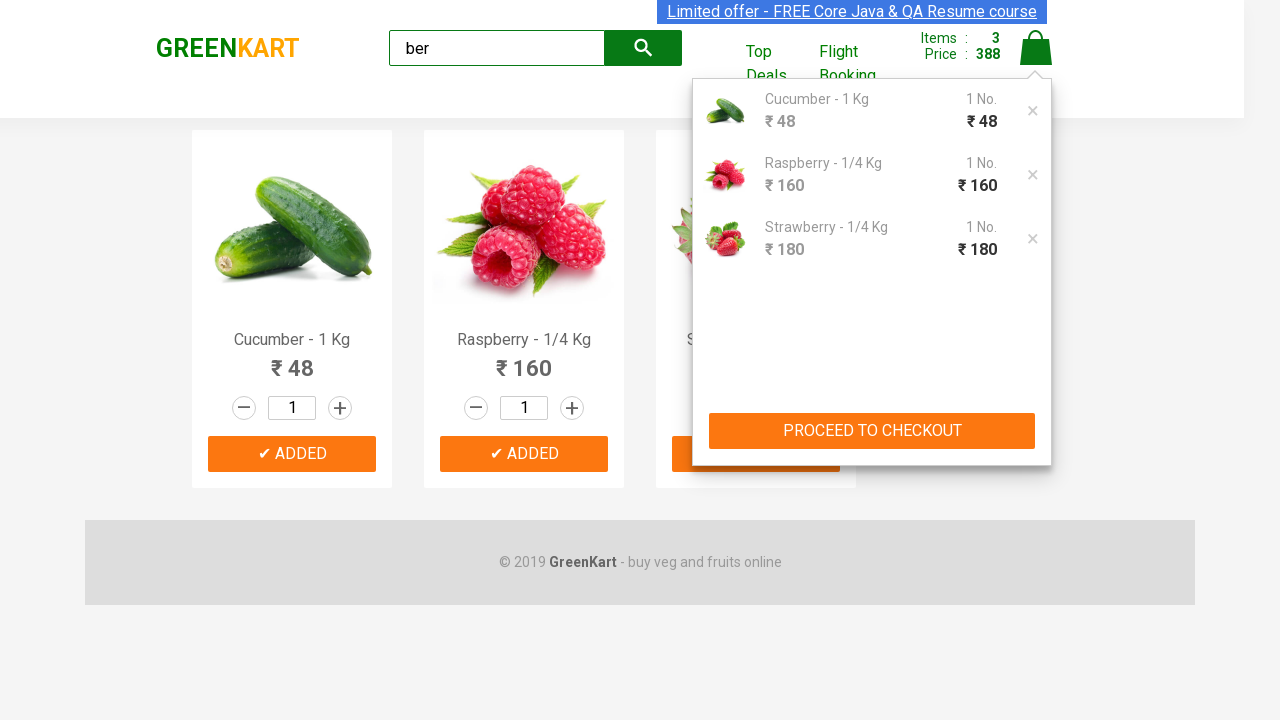

Filled promo code field with 'rahulshettyacademy' on .promoCode
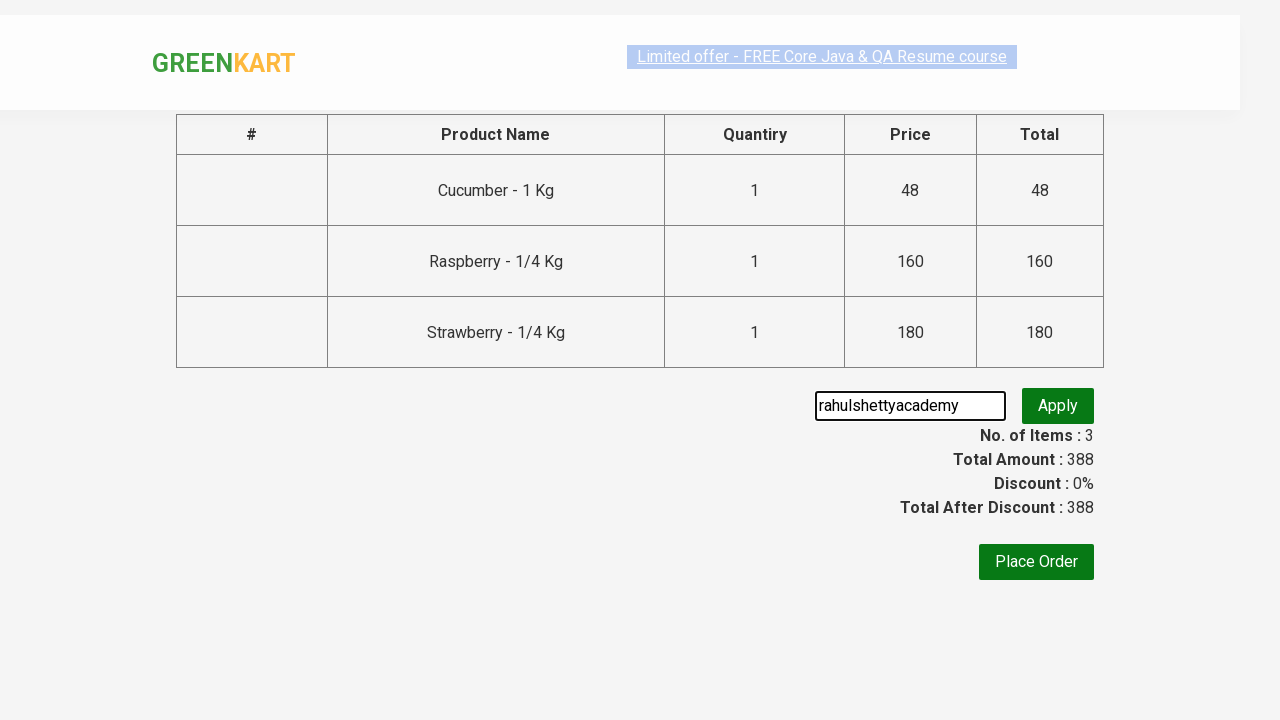

Clicked button to apply promo code at (1058, 414) on .promoBtn
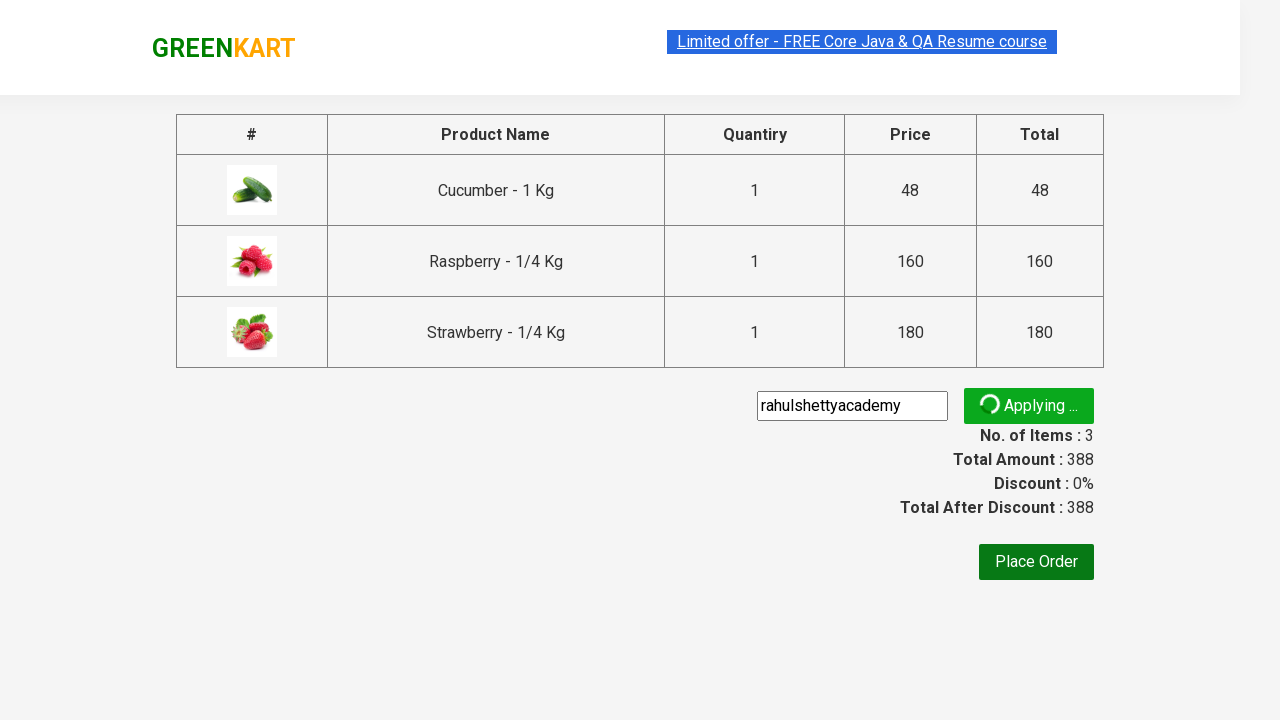

Waited for promo info message to appear
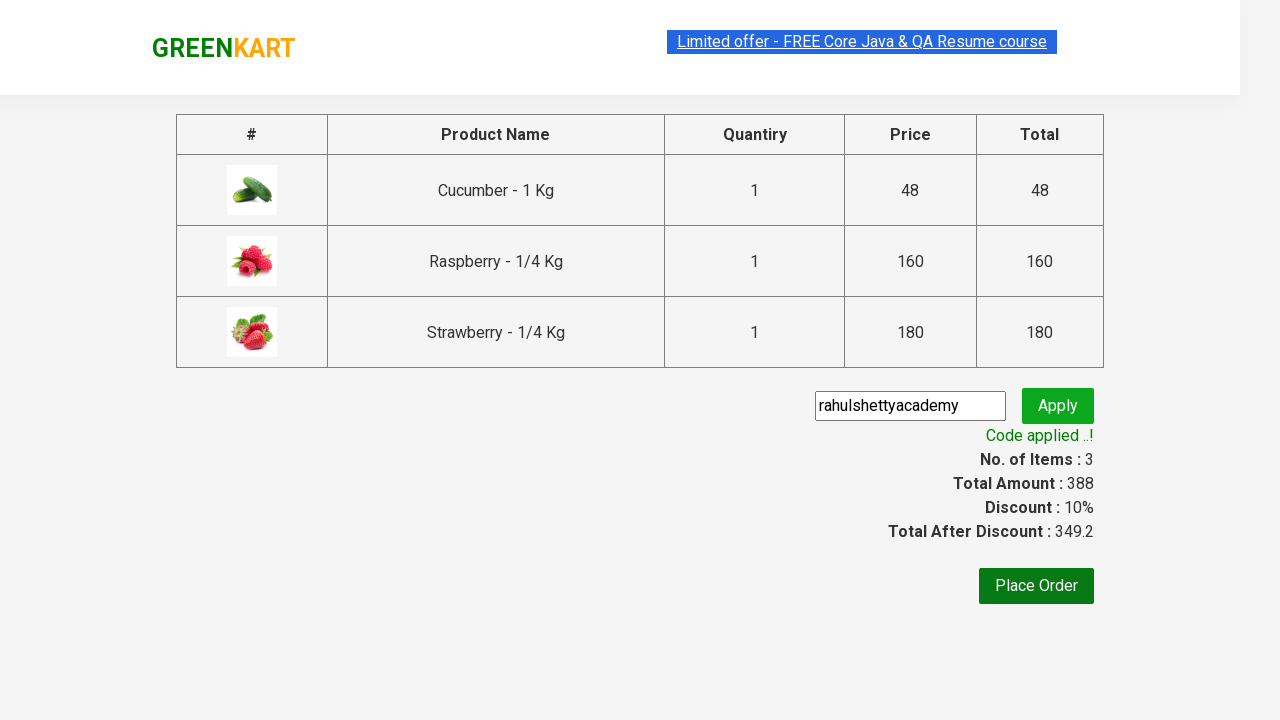

Retrieved promo info message text: Code applied ..!
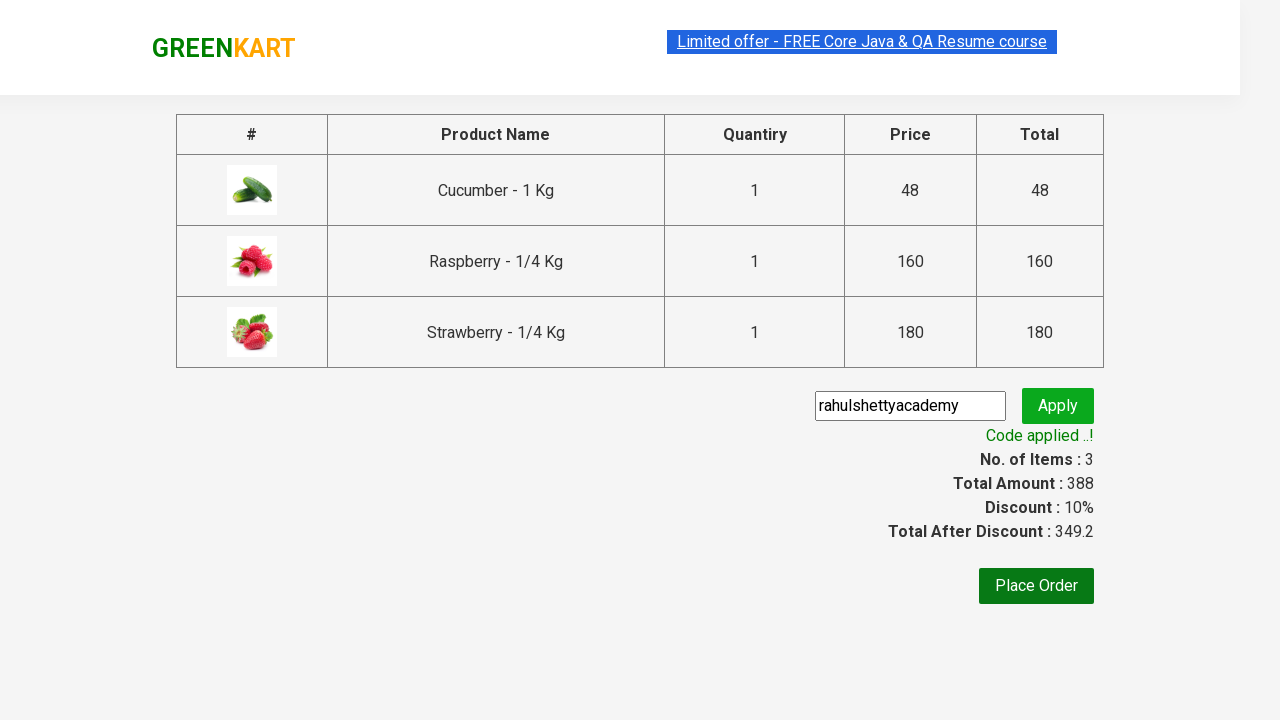

Printed promo message to console
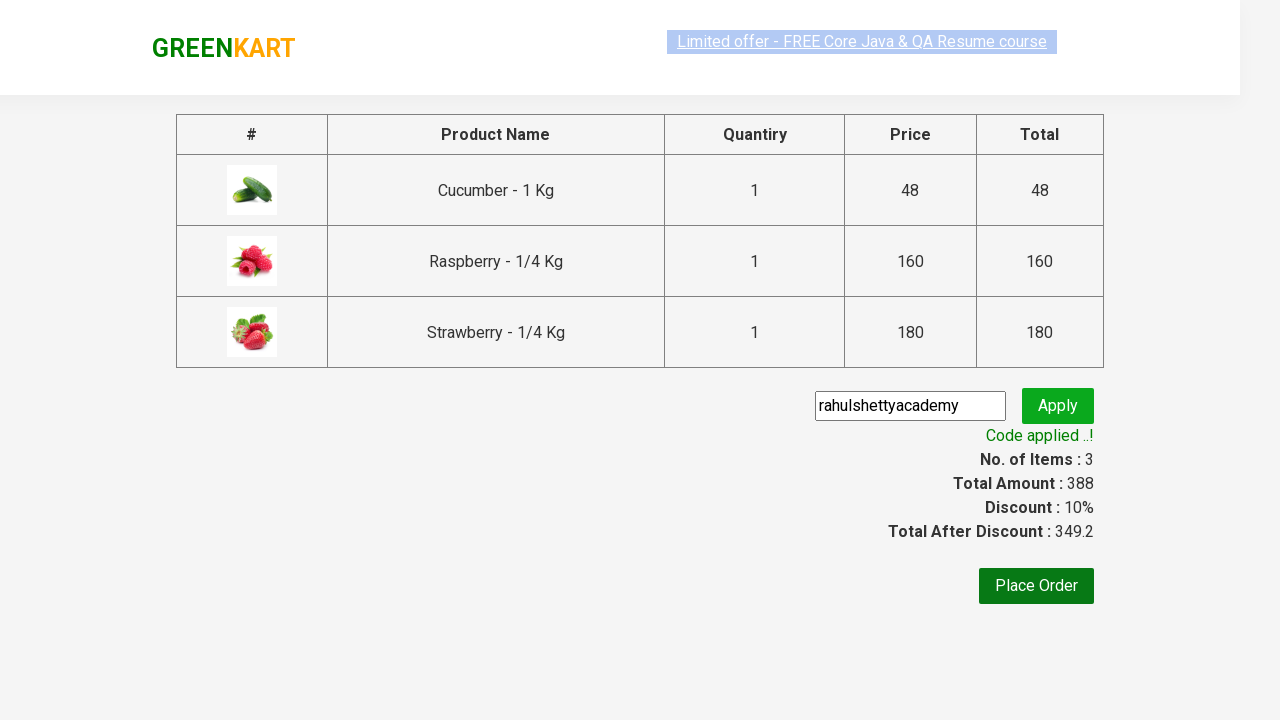

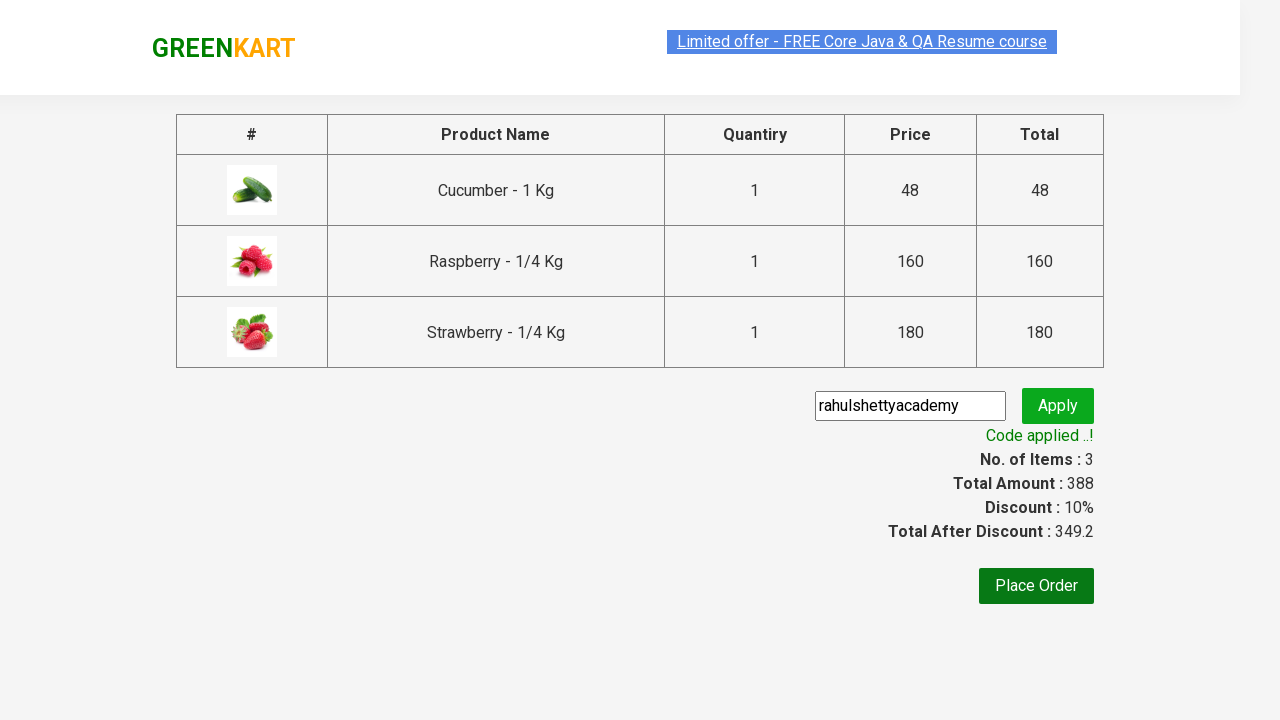